Navigates from the homepage to the TinyMCE WYSIWYG Editor page and verifies the page has loaded correctly.

Starting URL: https://the-internet.herokuapp.com/

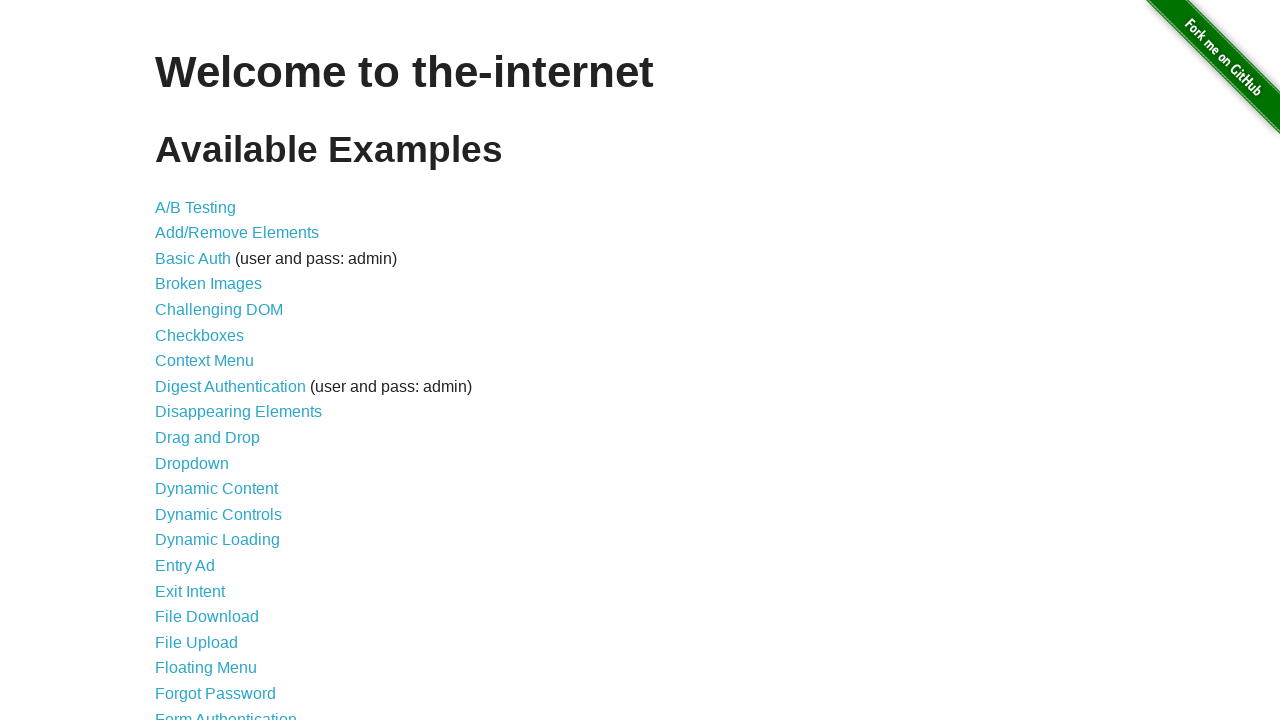

Clicked on the WYSIWYG Editor link to navigate to TinyMCE page at (218, 651) on a[href='/tinymce']
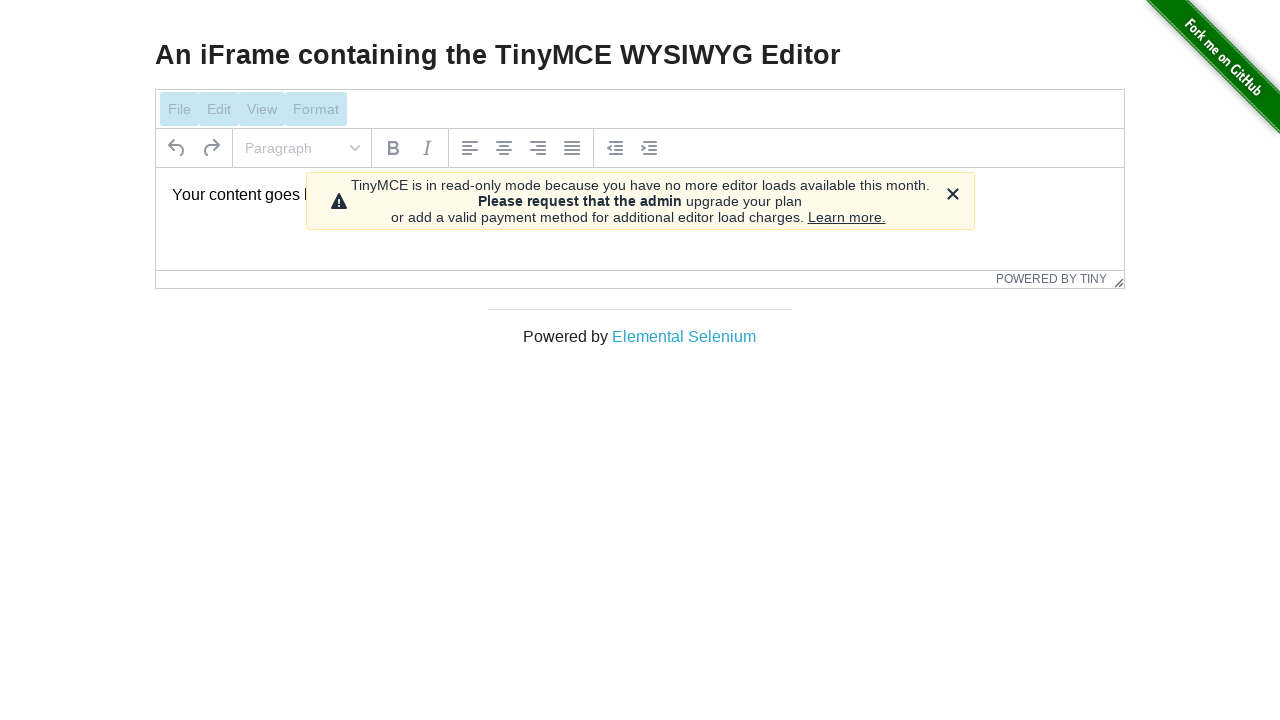

TinyMCE WYSIWYG Editor page loaded successfully and verified
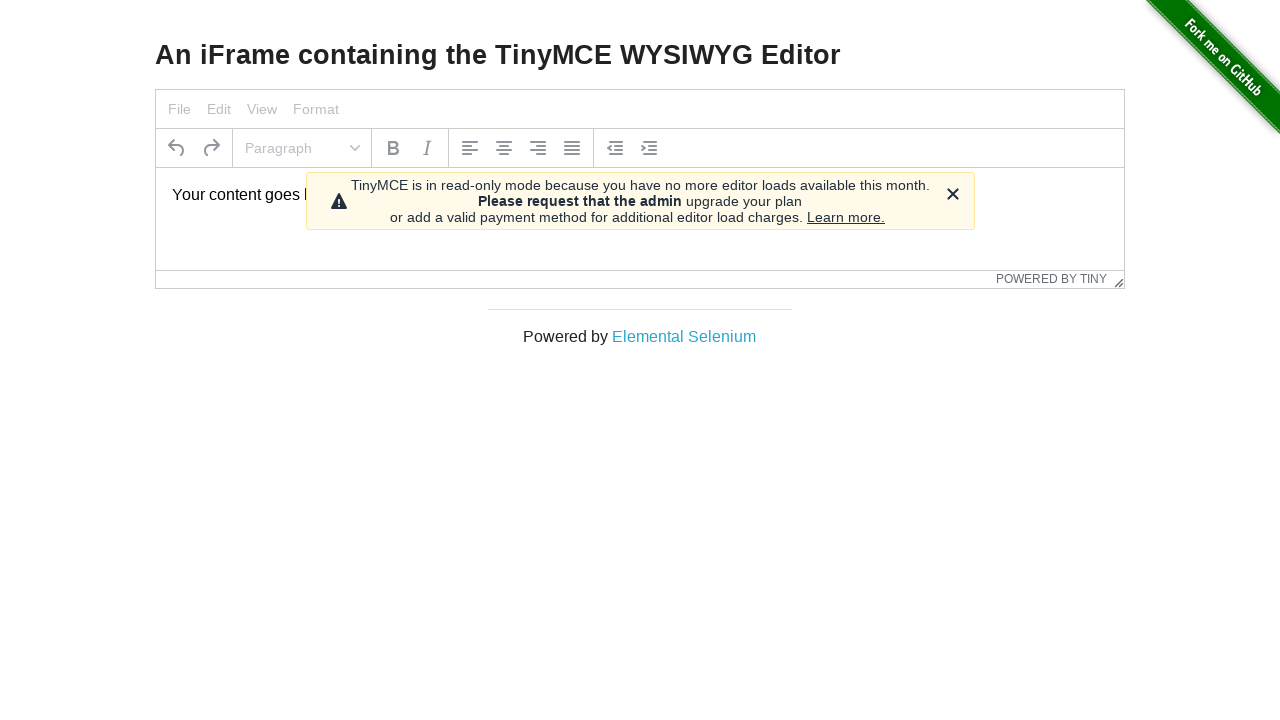

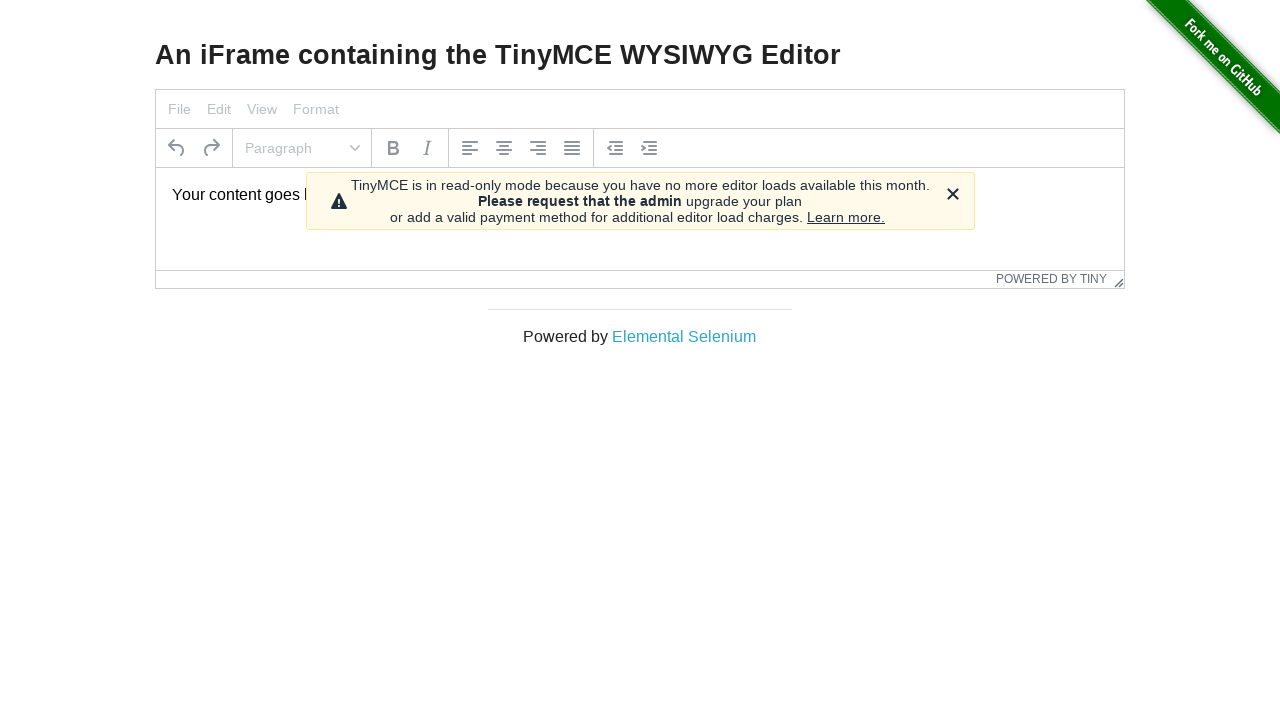